Navigates to the login page from homepage and verifies the logout button is not displayed when user is not logged in

Starting URL: http://training.skillo-bg.com:4300/posts/all

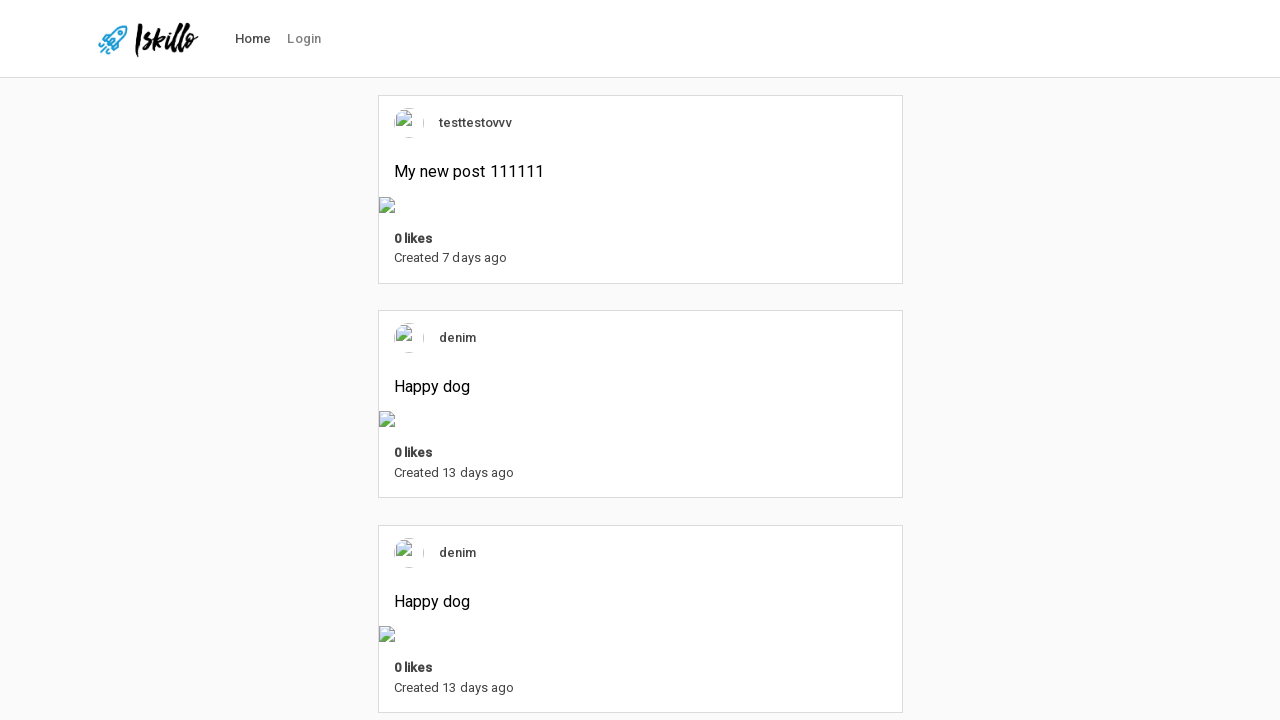

Homepage loaded at /posts/all
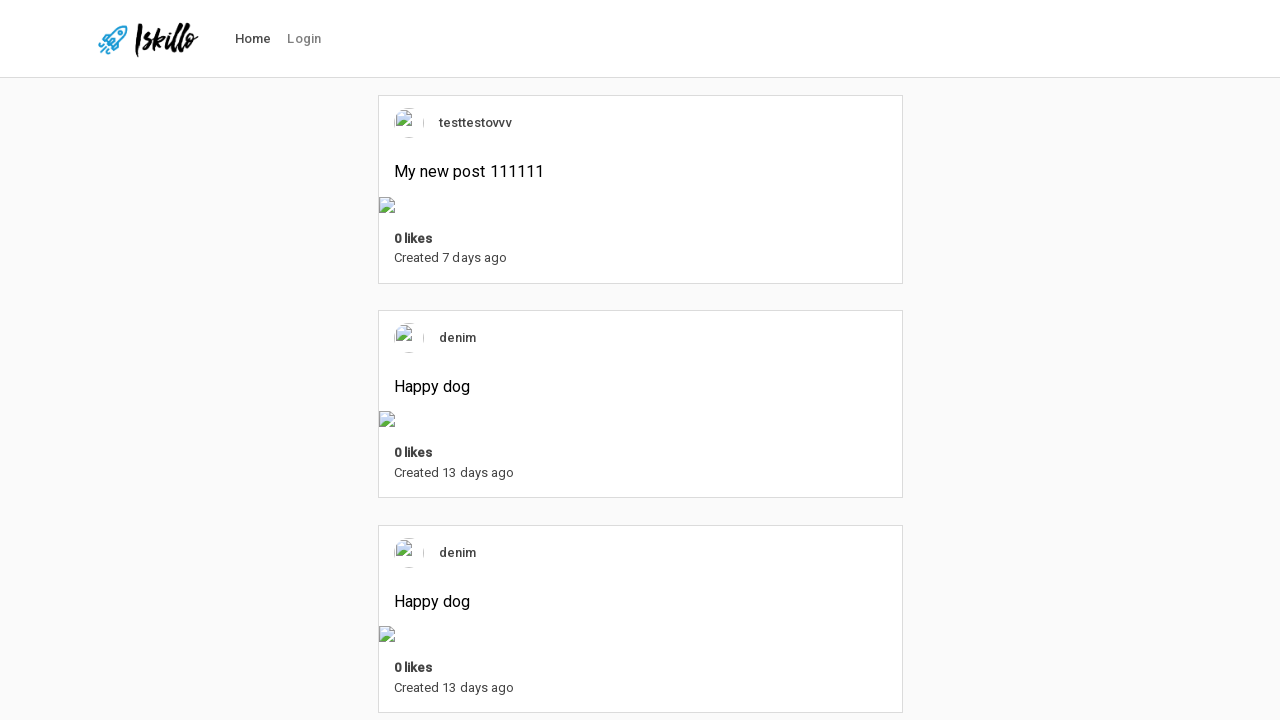

Clicked login button in header at (304, 39) on a:has-text('Login'), [href*='login'], nav a:has-text('Login')
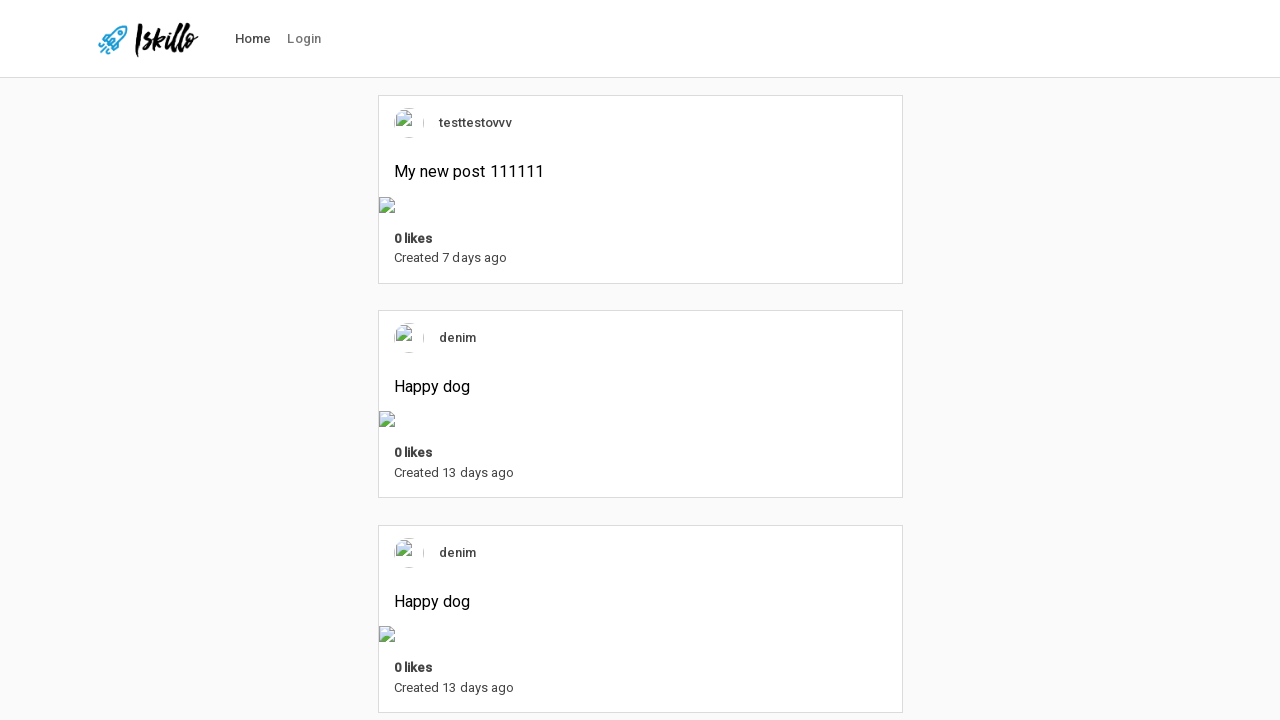

Verified logout button is not visible on login page
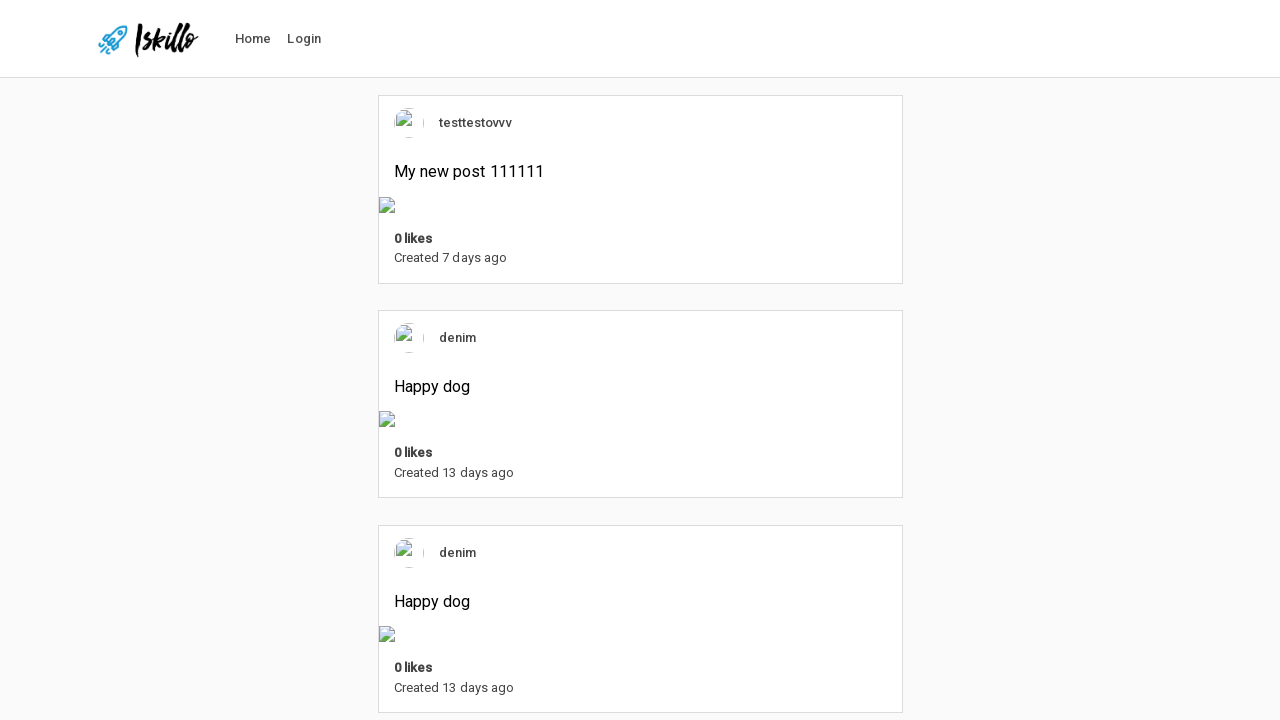

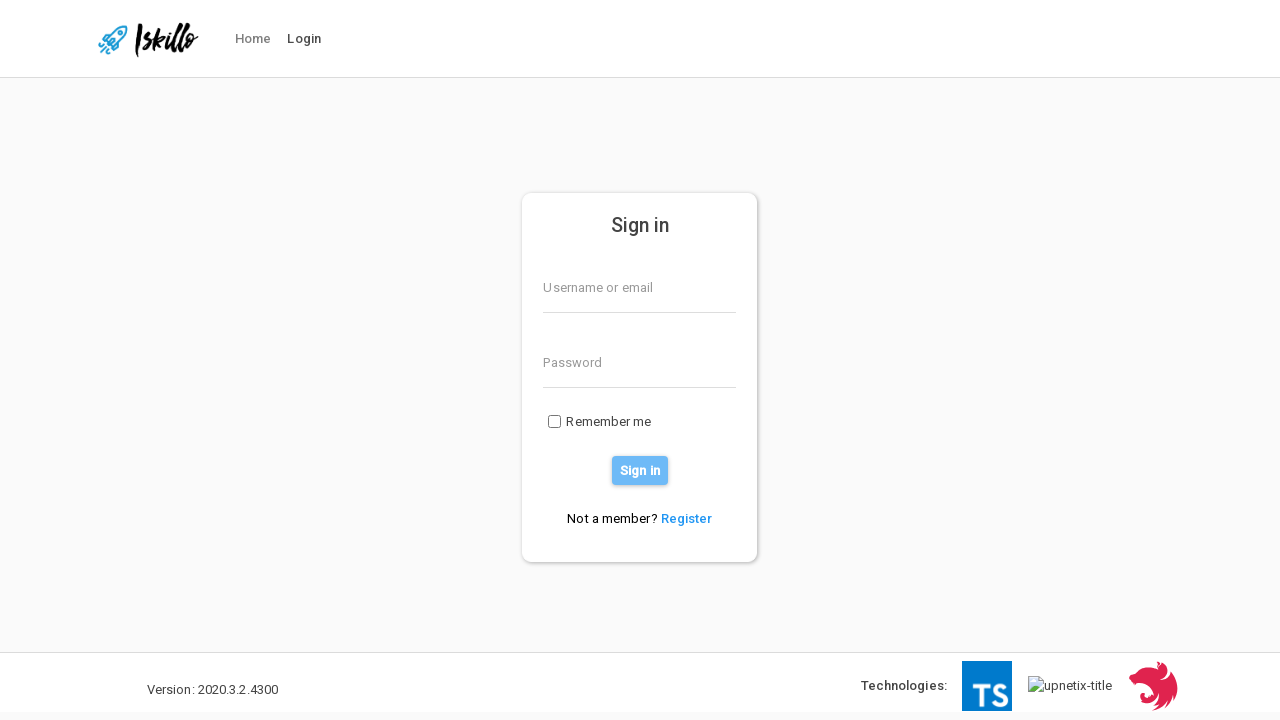